Navigates to a page and verifies the background color CSS property of the h1 element is transparent (rgba(0, 0, 0, 0))

Starting URL: https://kristinek.github.io/site/examples/po

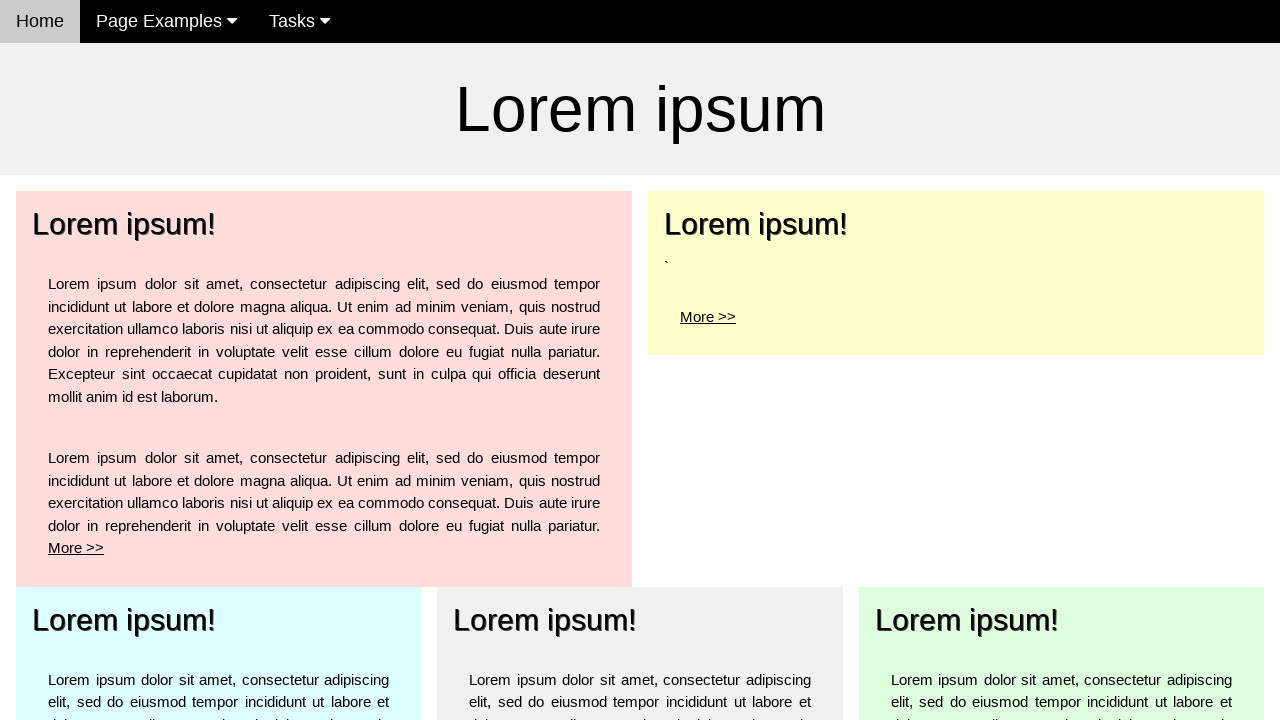

Navigated to https://kristinek.github.io/site/examples/po
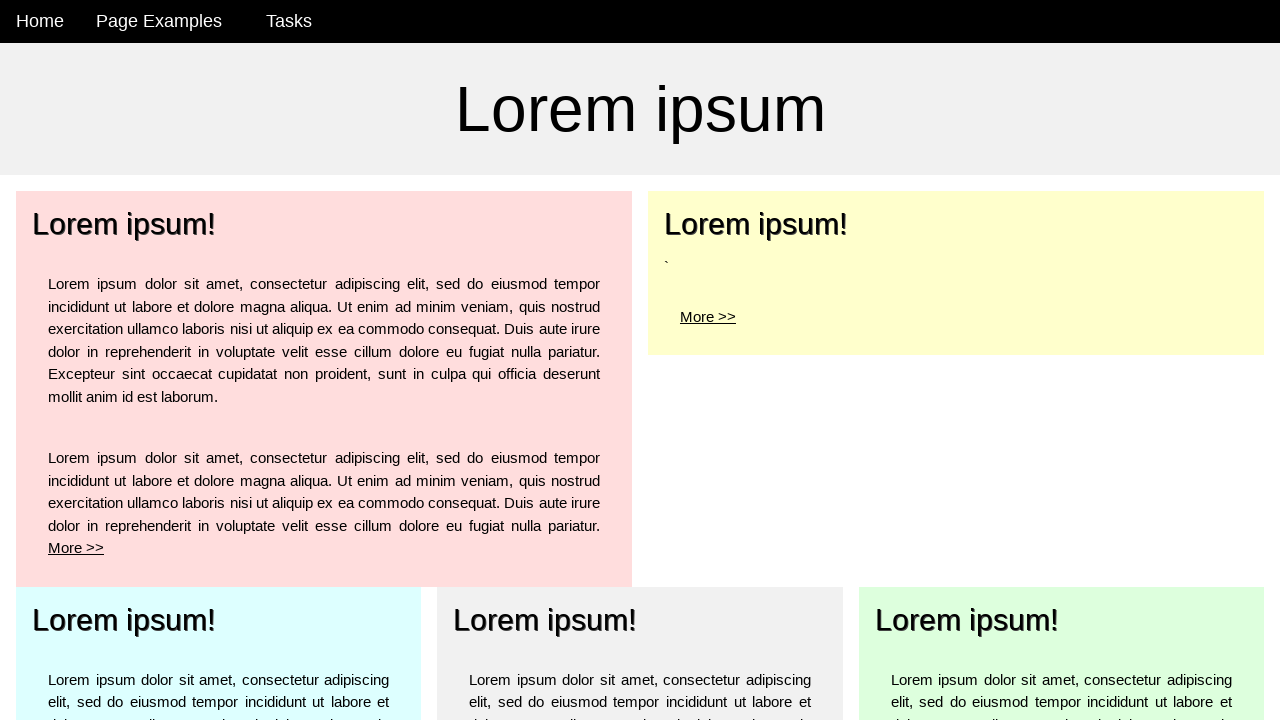

Waited for h1 element to be present
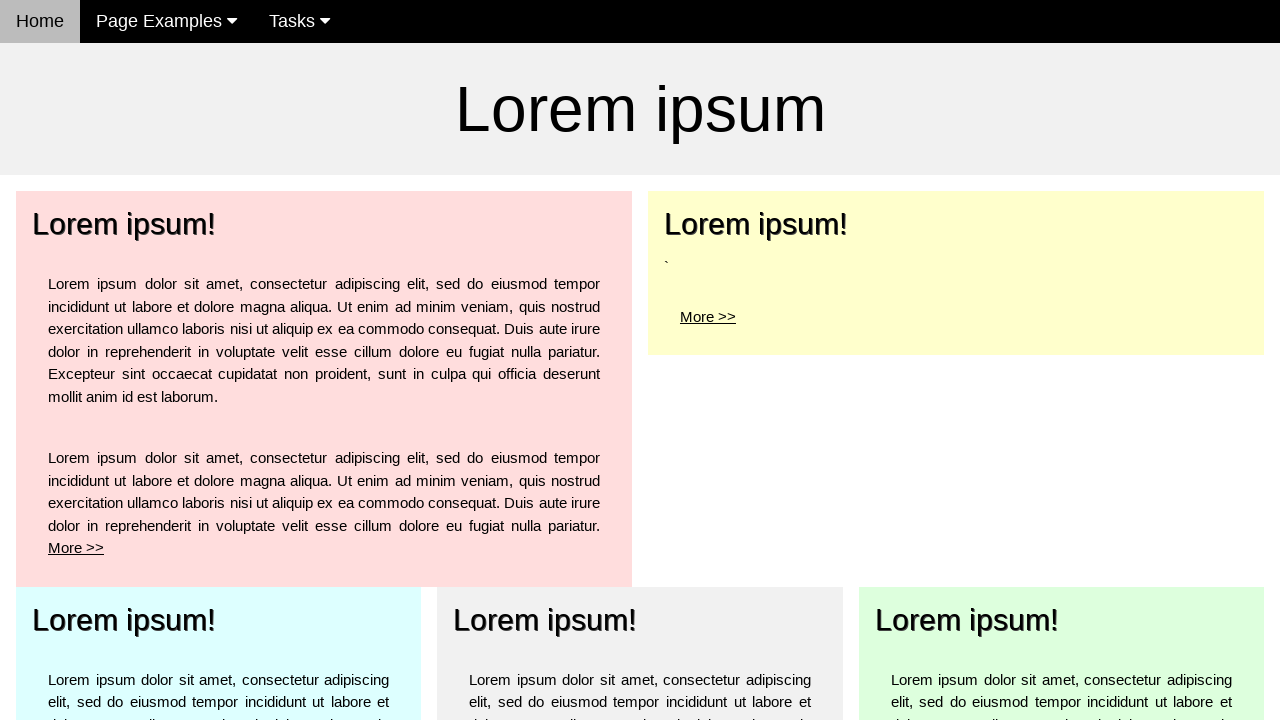

Retrieved background color CSS property from h1 element
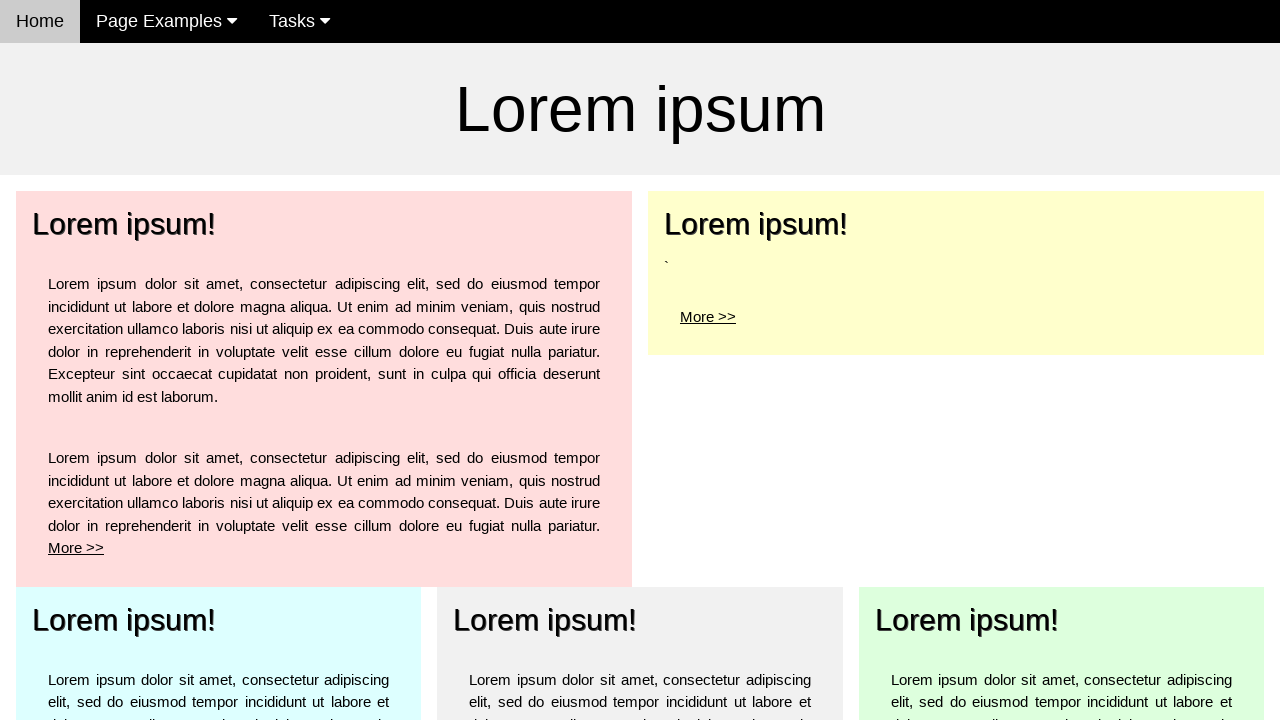

Verified h1 background color is rgba(0, 0, 0, 0) - assertion passed
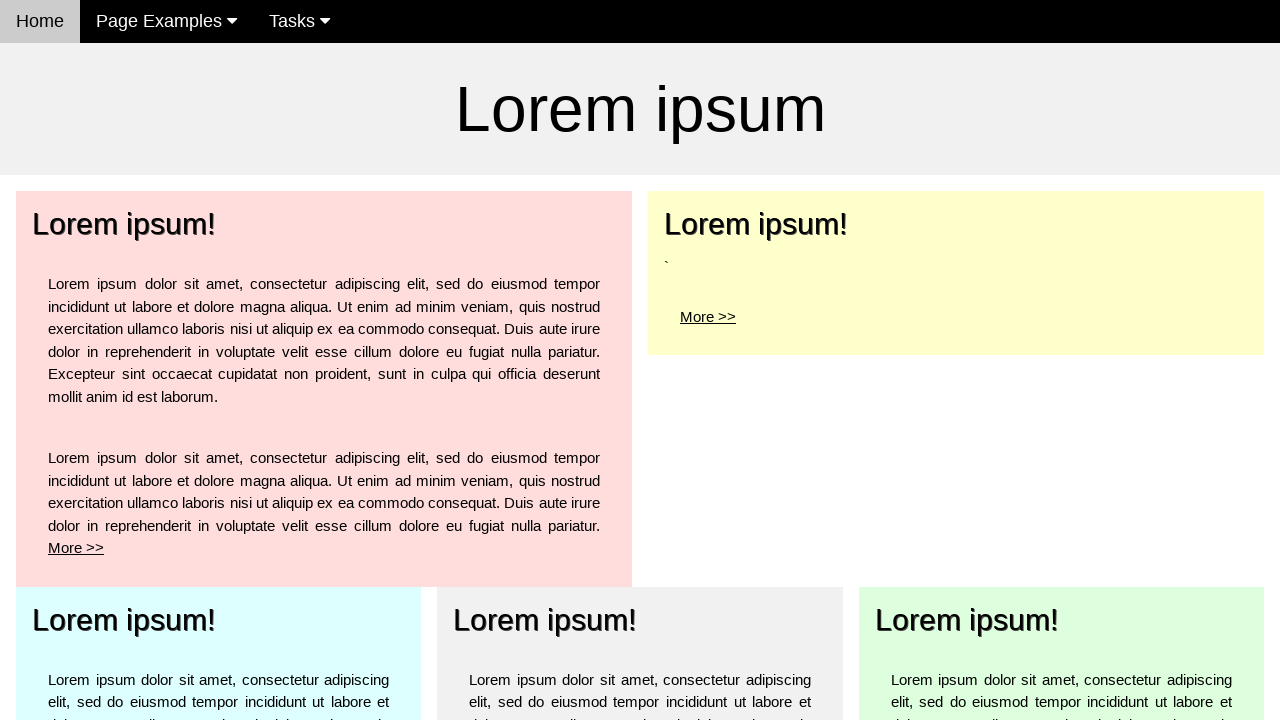

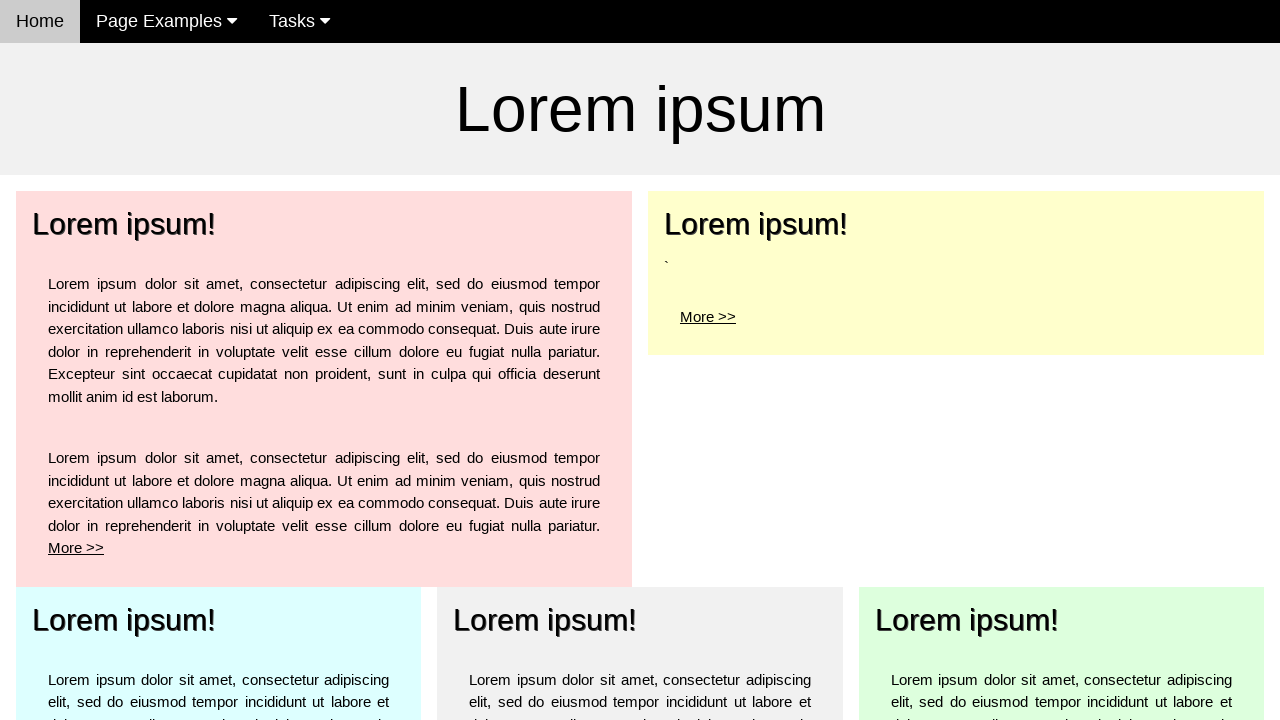